Tests selecting a random checkbox from the car options

Starting URL: https://www.letskodeit.com/practice

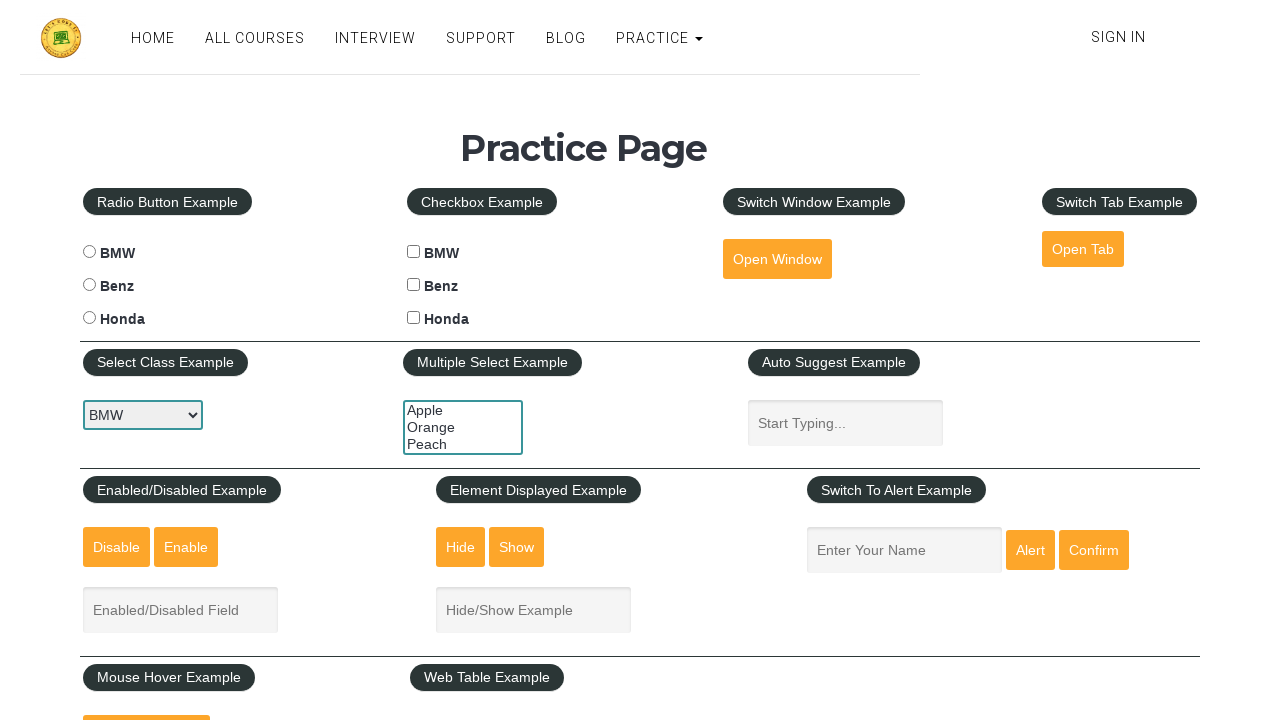

Navigated to practice page
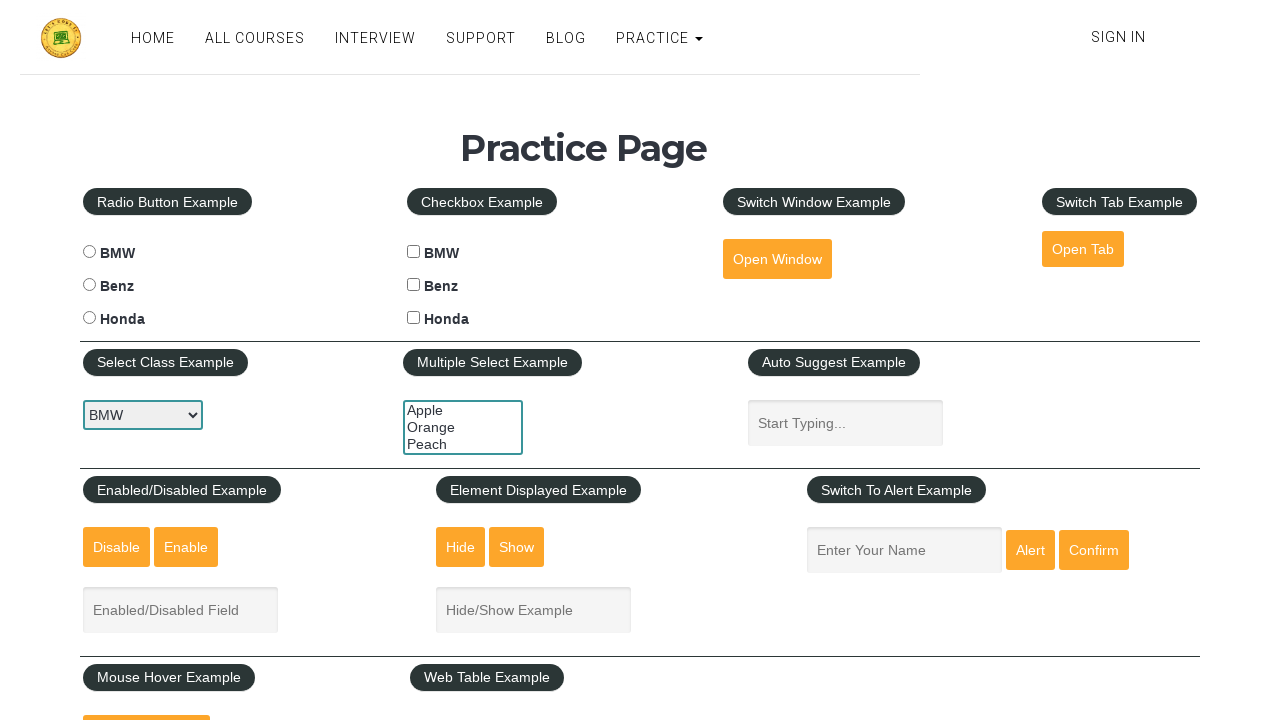

Located all car checkboxes
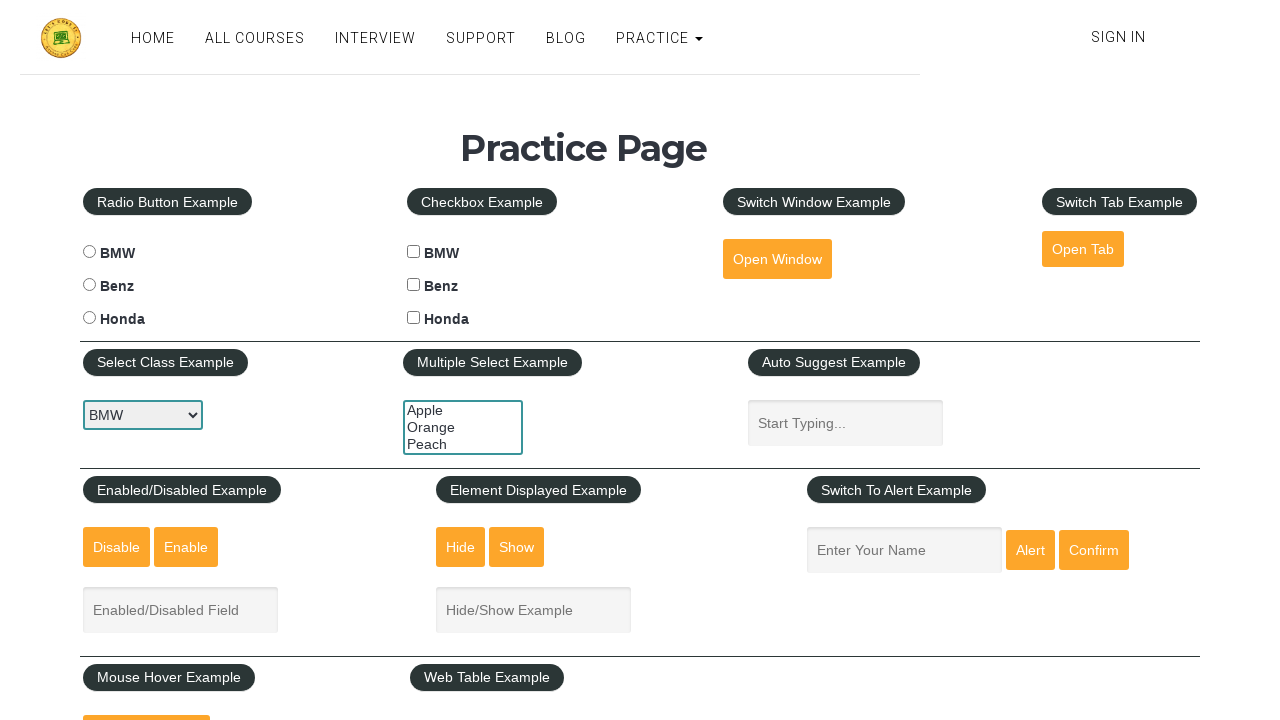

Found 3 car checkboxes
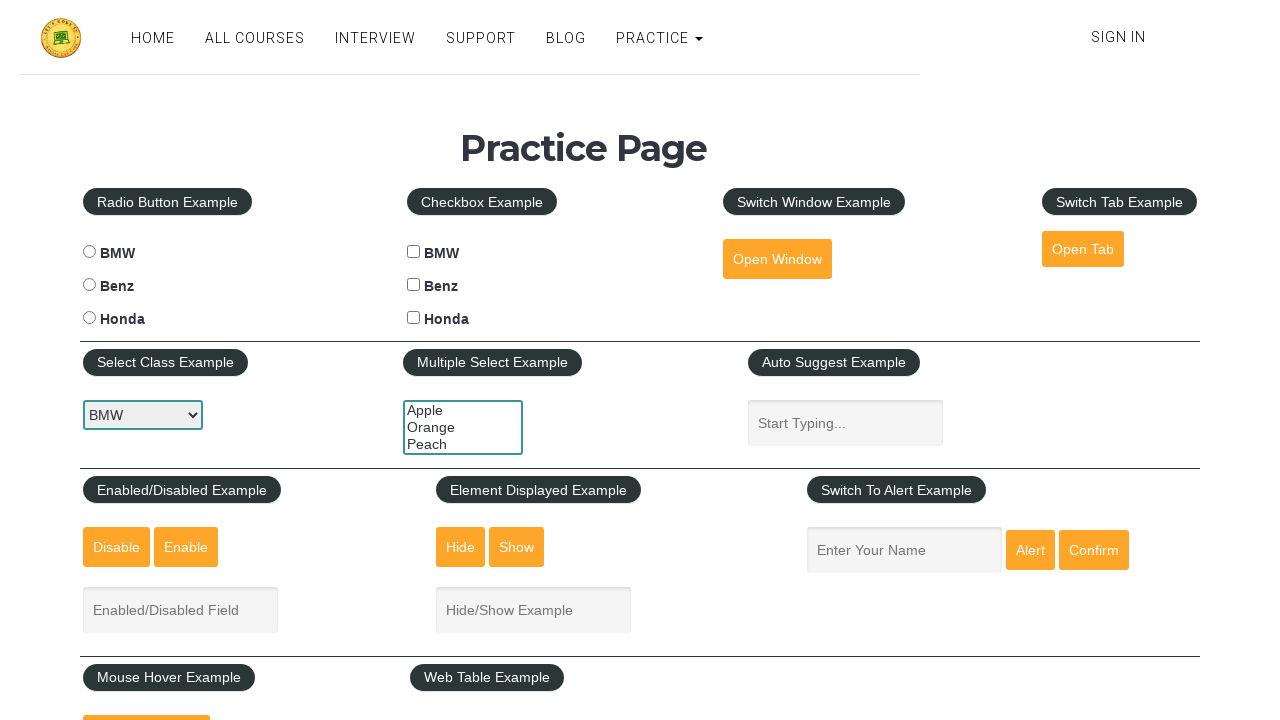

Generated random index: 1
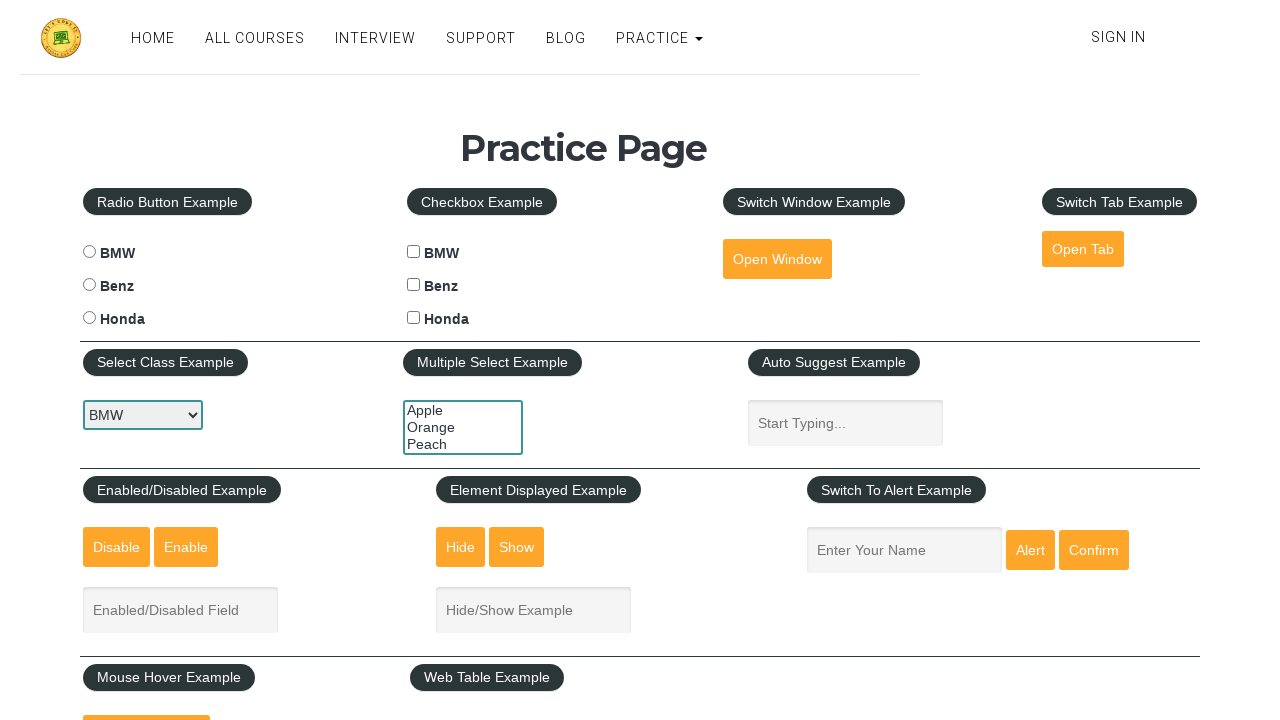

Selected car checkbox at index 1 at (414, 285) on xpath=//input[@name="cars" and @type="checkbox"] >> nth=1
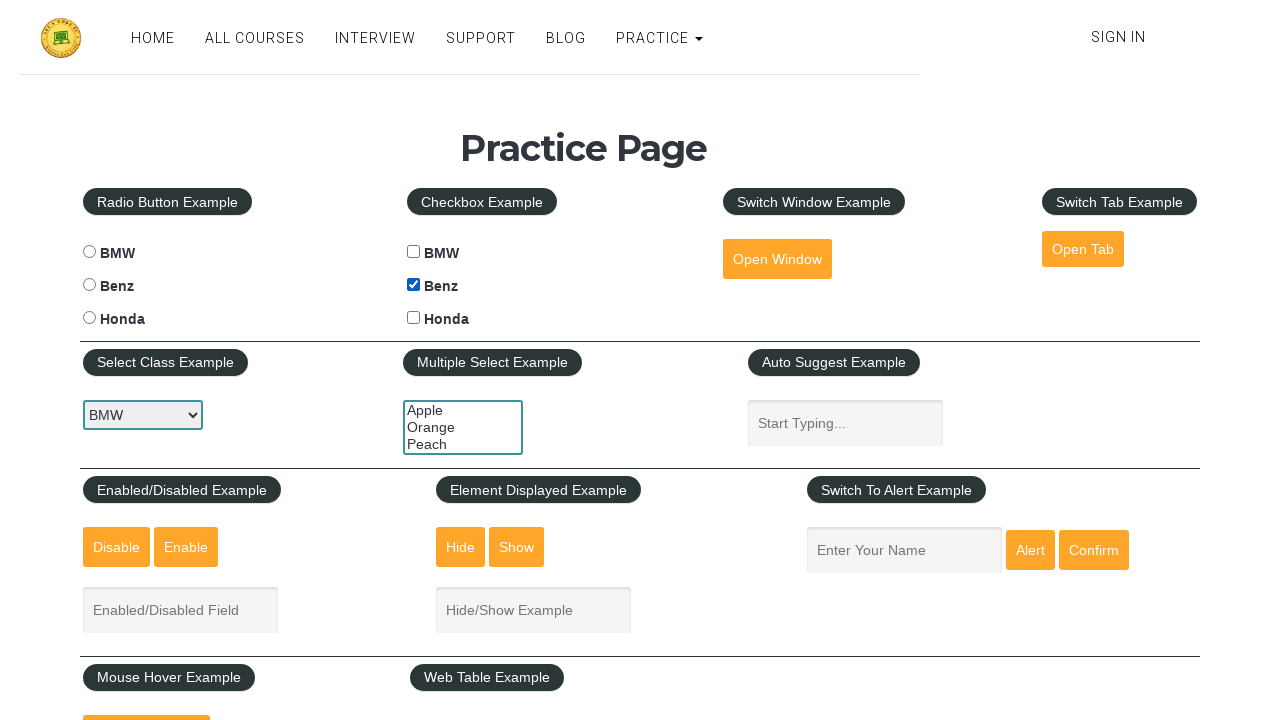

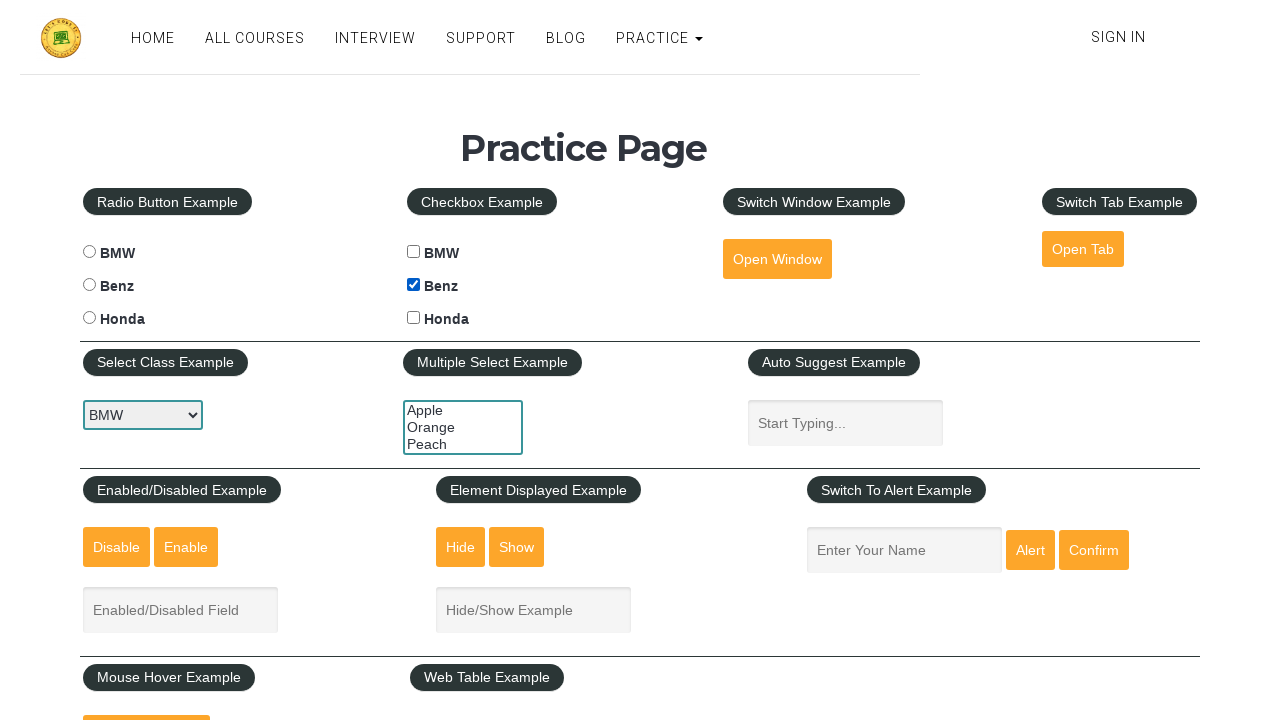